Navigates directly to the stain removal products page on Tide website

Starting URL: https://tide.com/en-us/shop/special-needs/stain-removal

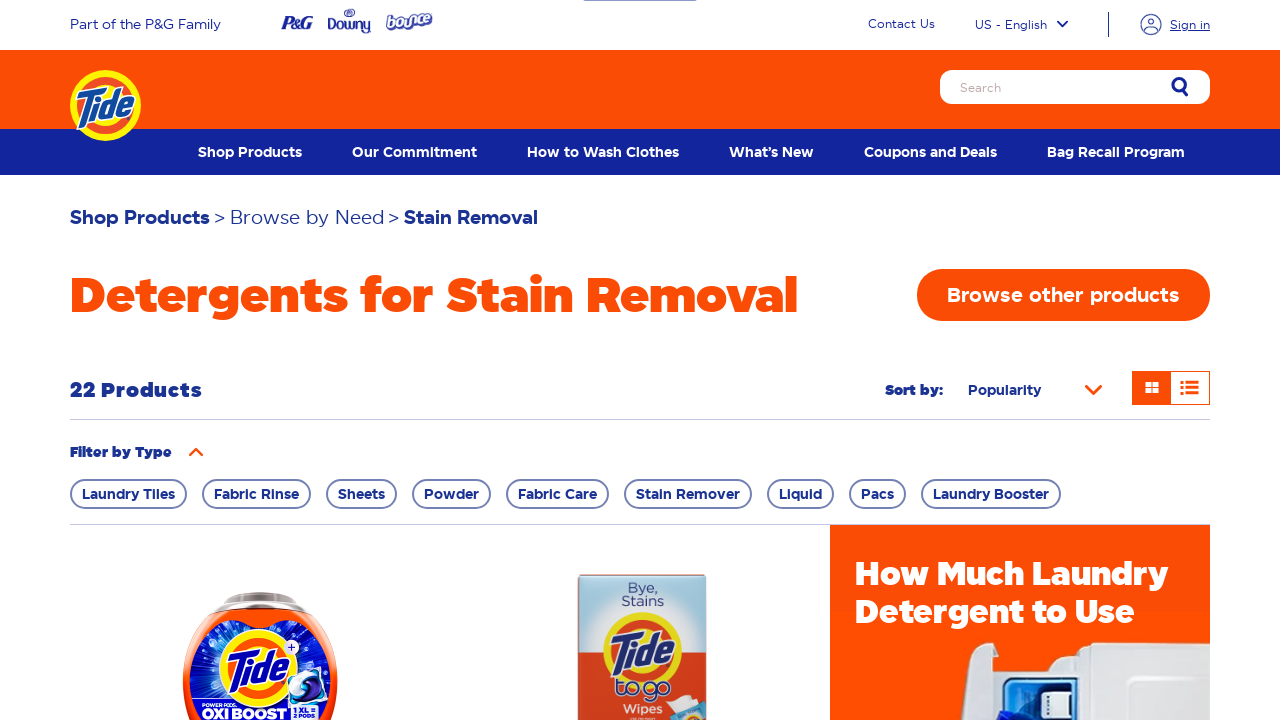

Navigated to Tide stain removal products page
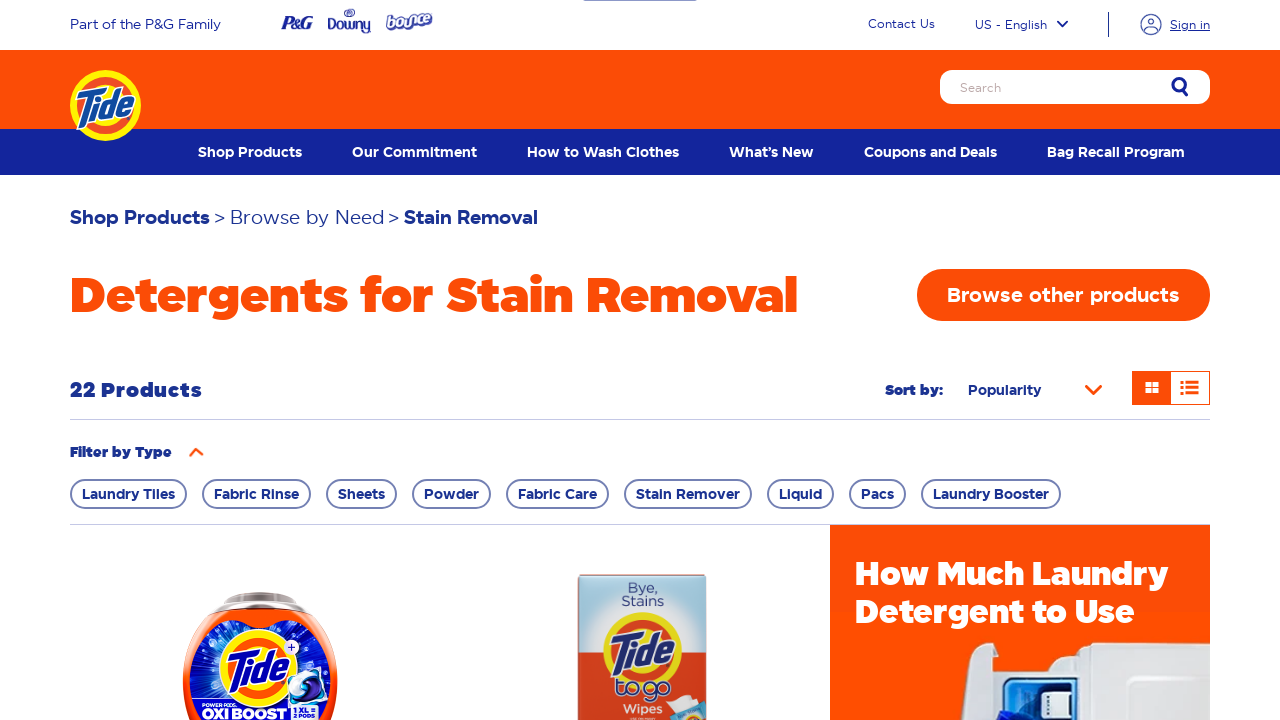

Page DOM content loaded
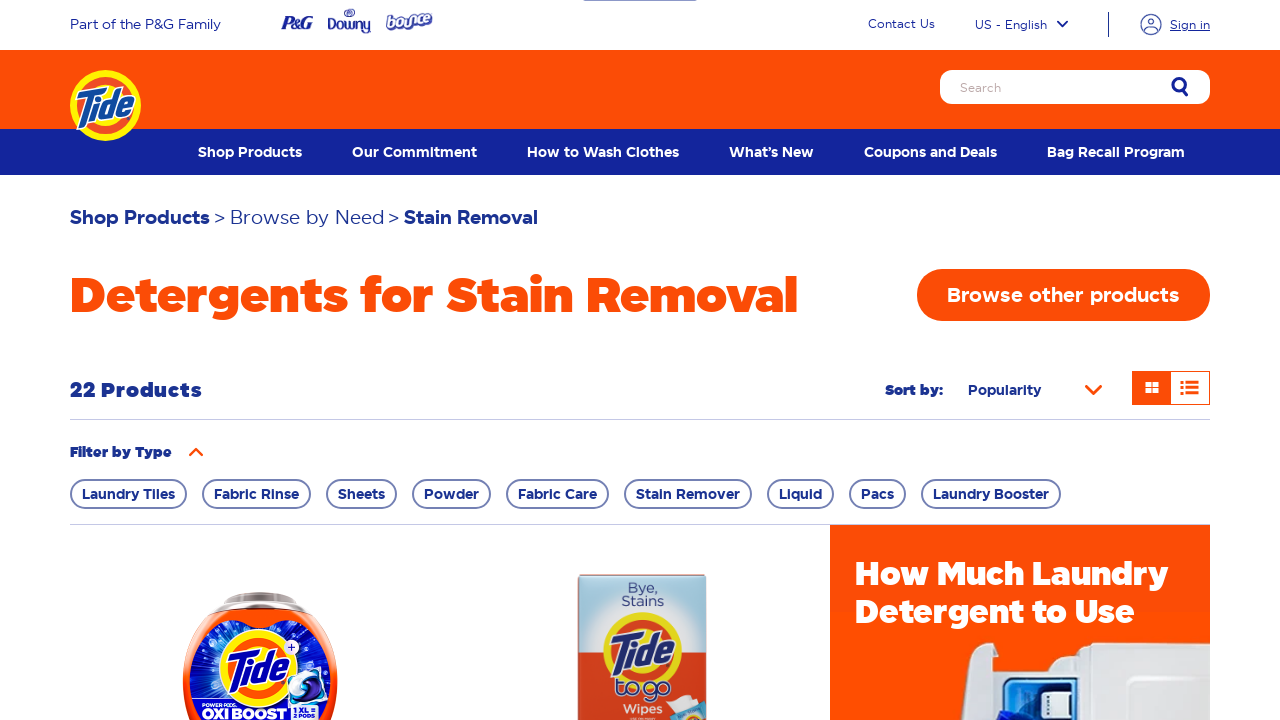

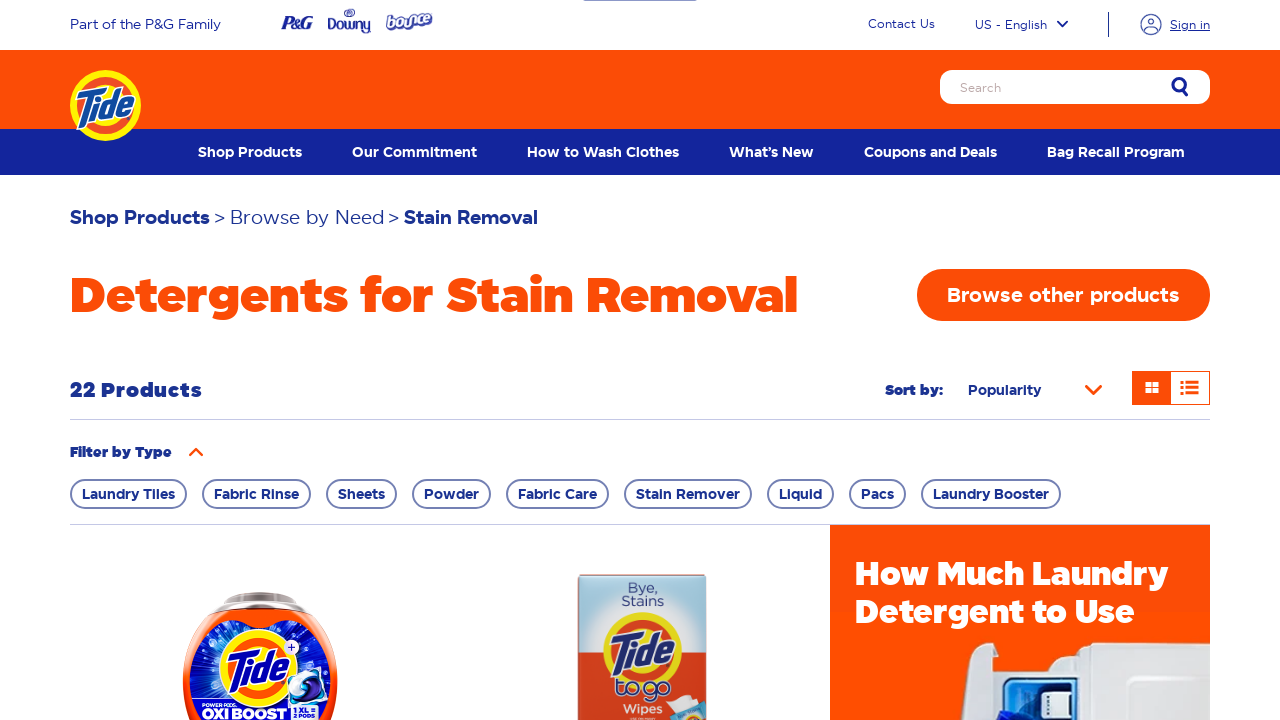